Tests JavaScript prompt alert functionality by clicking the prompt button, entering text into the alert dialog, and accepting it.

Starting URL: https://the-internet.herokuapp.com/javascript_alerts

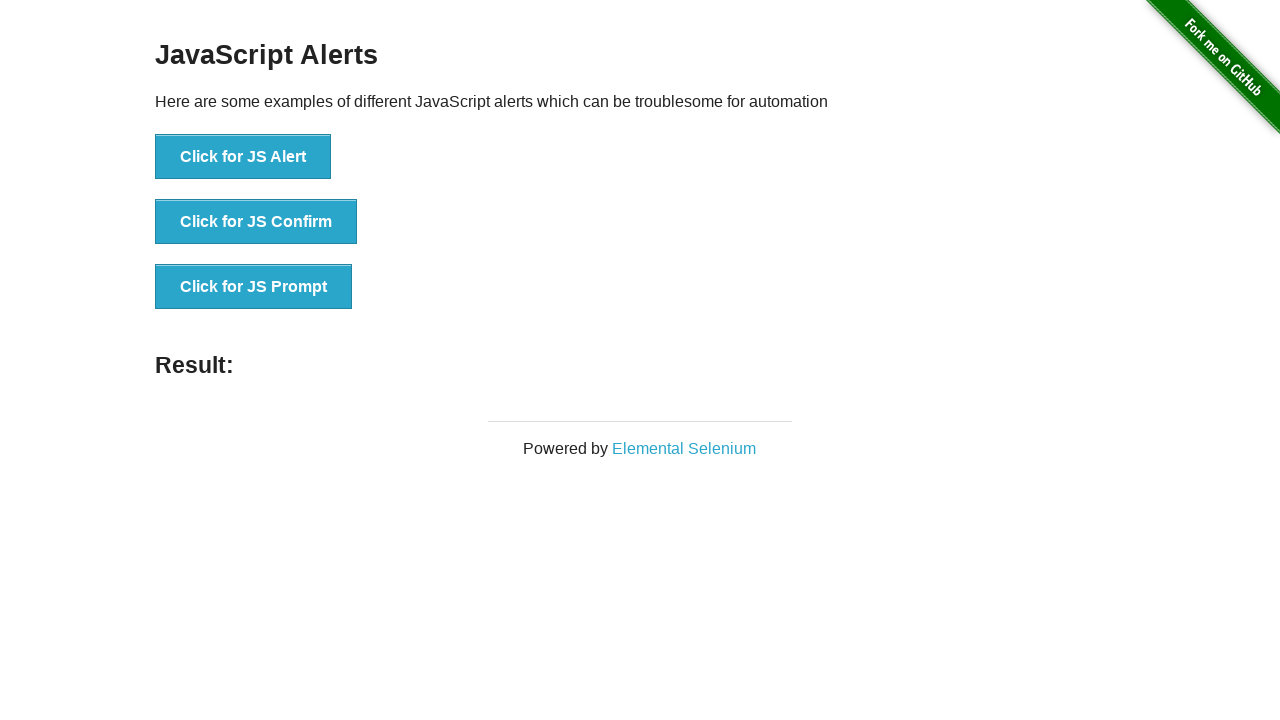

Set up dialog handler to accept prompt with 'hi'
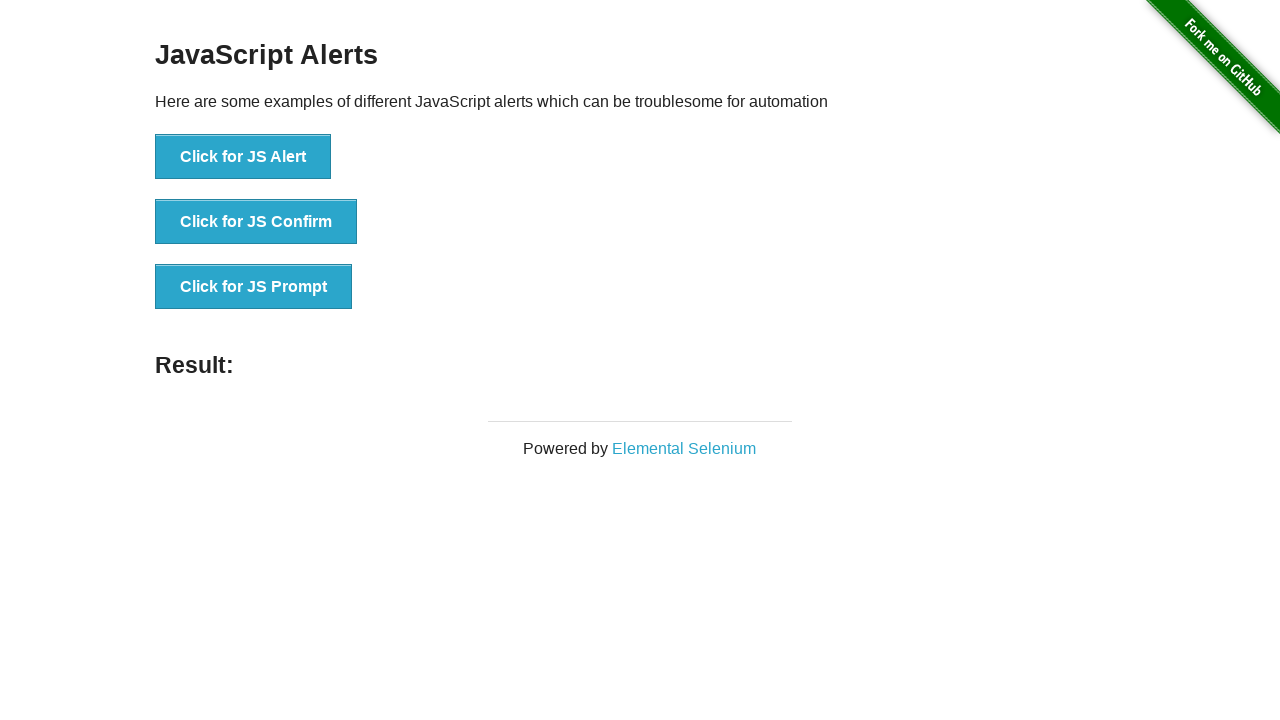

Clicked the JS Prompt button at (254, 287) on xpath=//button[normalize-space()='Click for JS Prompt']
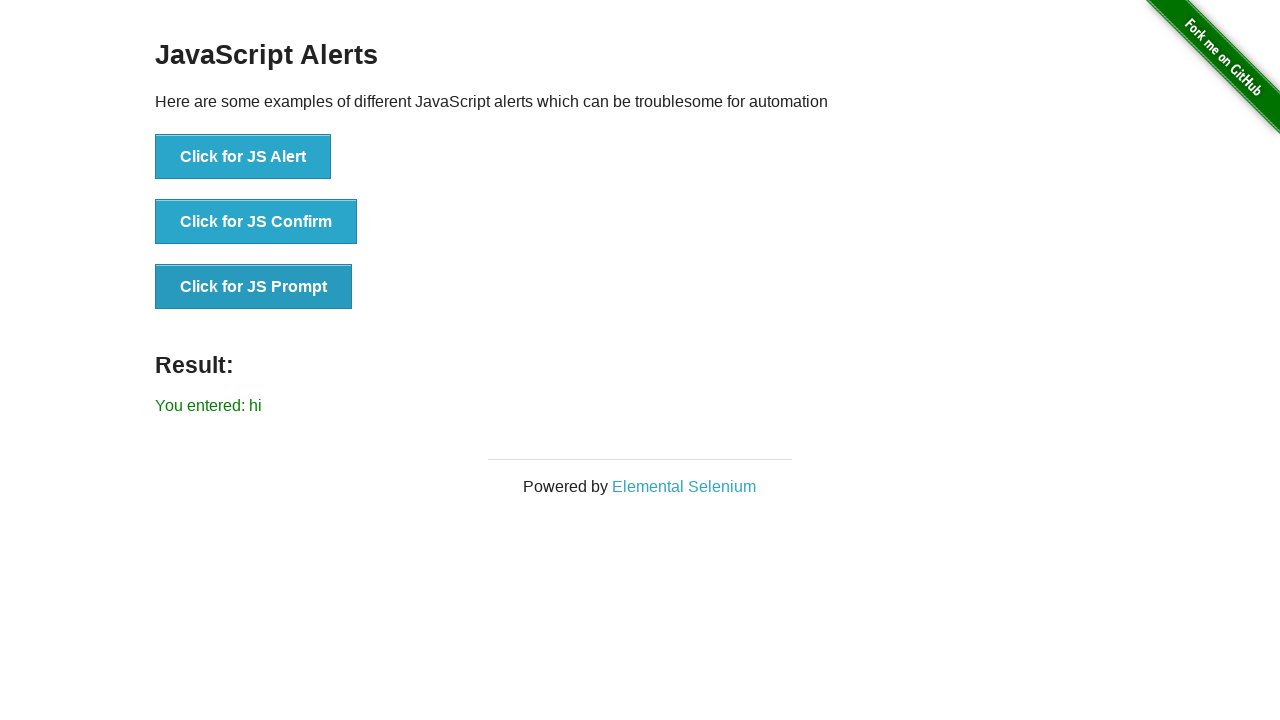

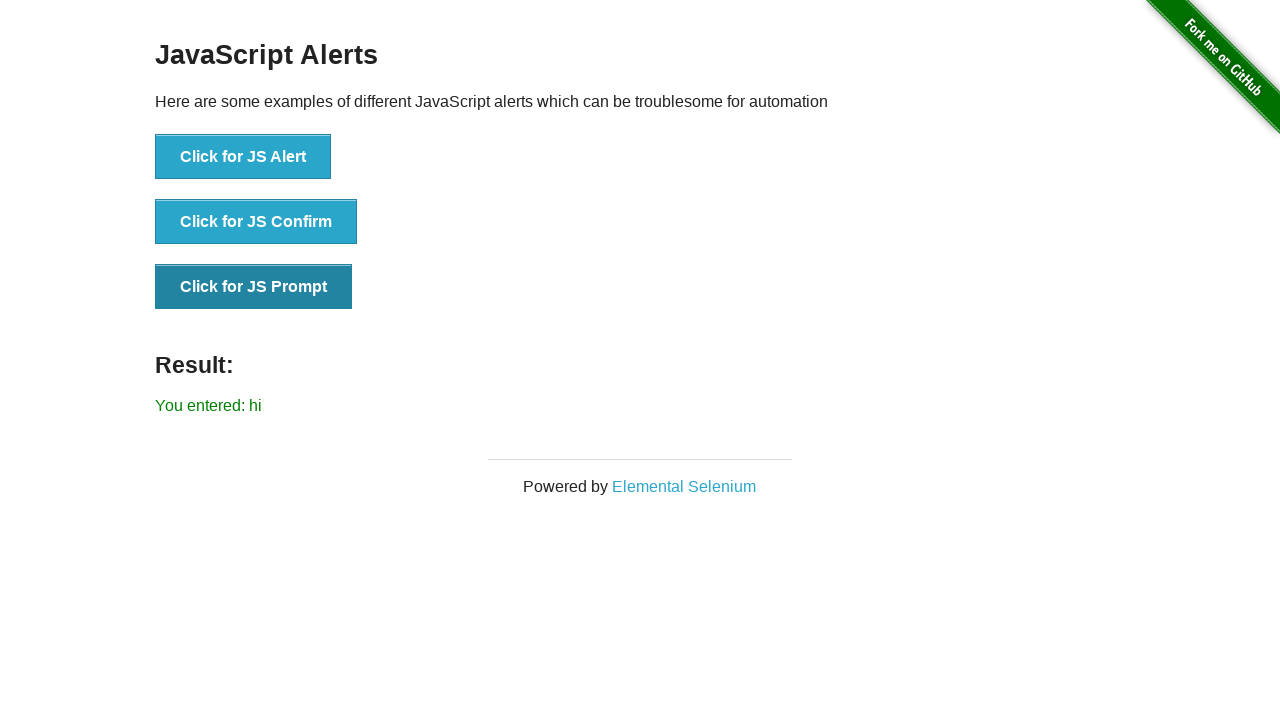